Tests dropdown functionality by navigating to a practice page and selecting "INR" from a currency dropdown menu using the Select API.

Starting URL: https://rahulshettyacademy.com/dropdownsPractise/

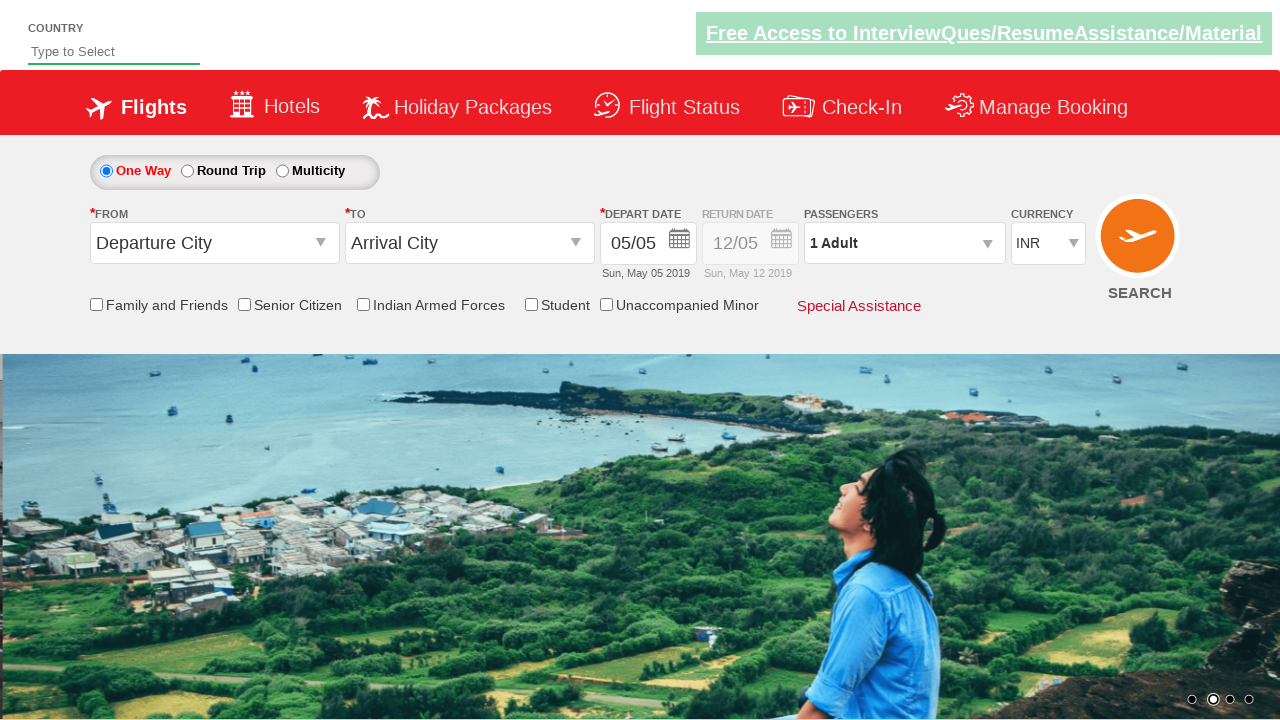

Navigated to dropdown practice page
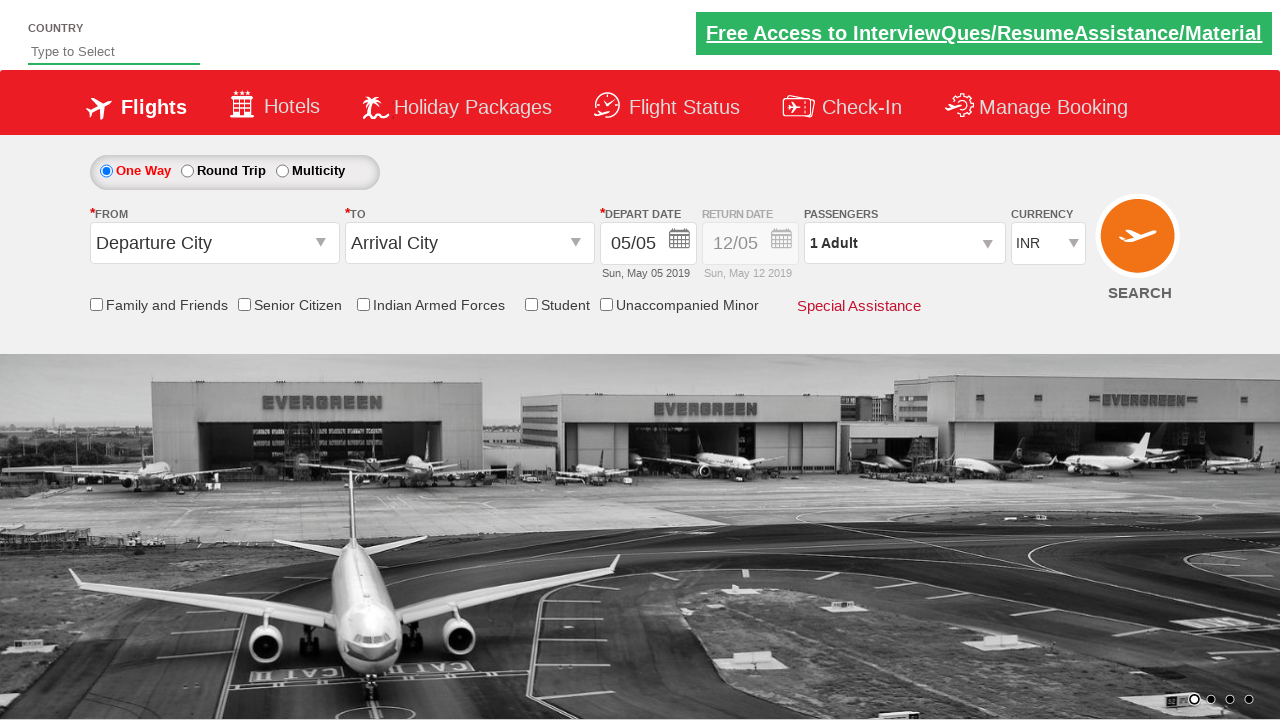

Selected 'INR' from currency dropdown using Select API on select[name='ctl00$mainContent$DropDownListCurrency']
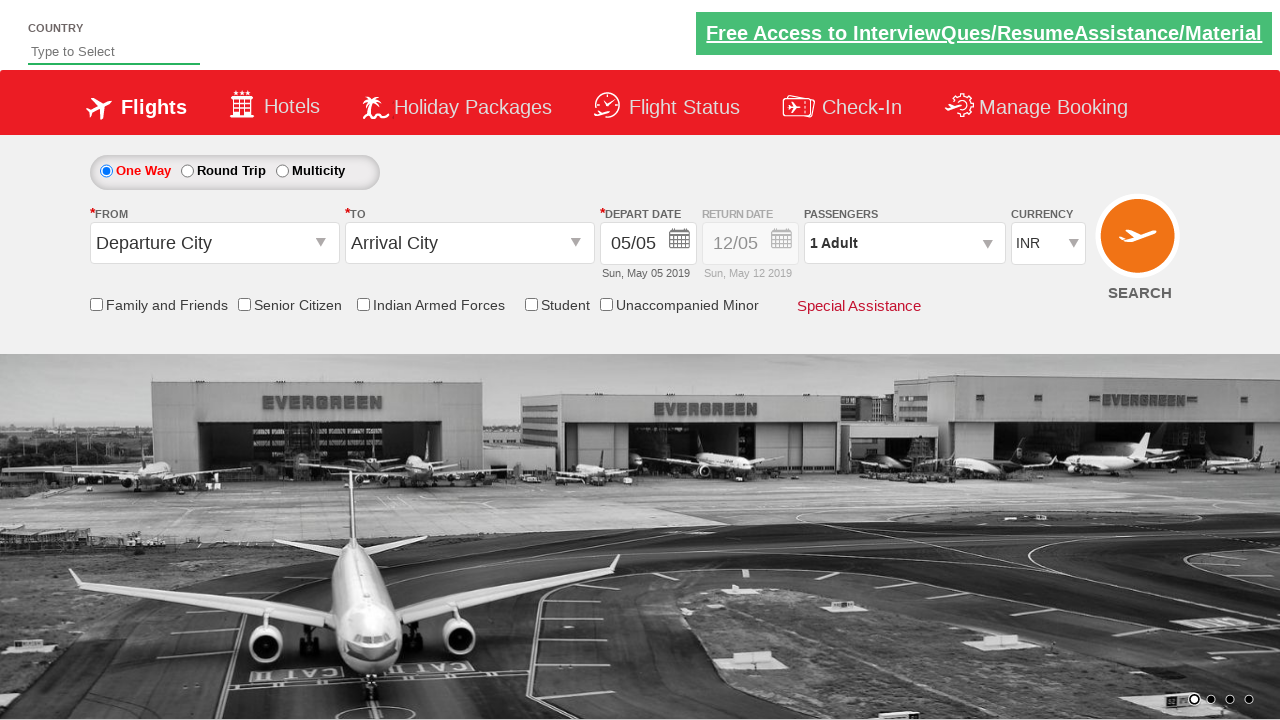

Verified that currency dropdown selection was completed
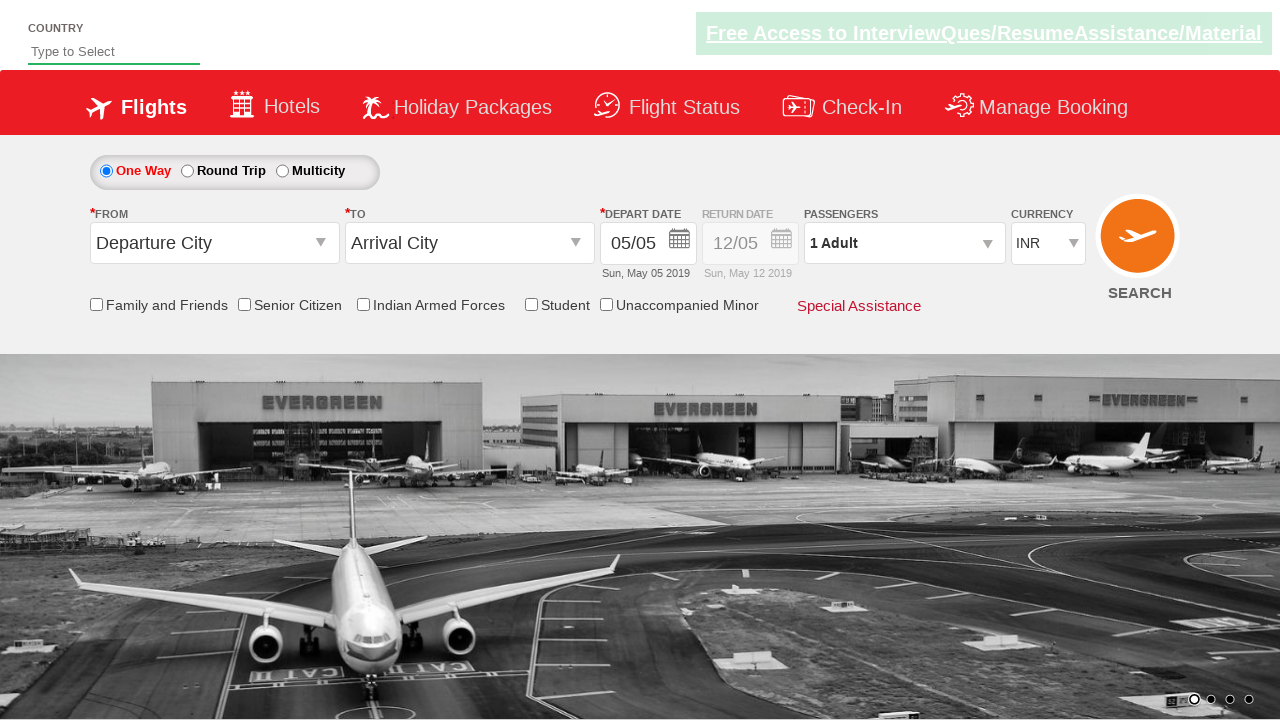

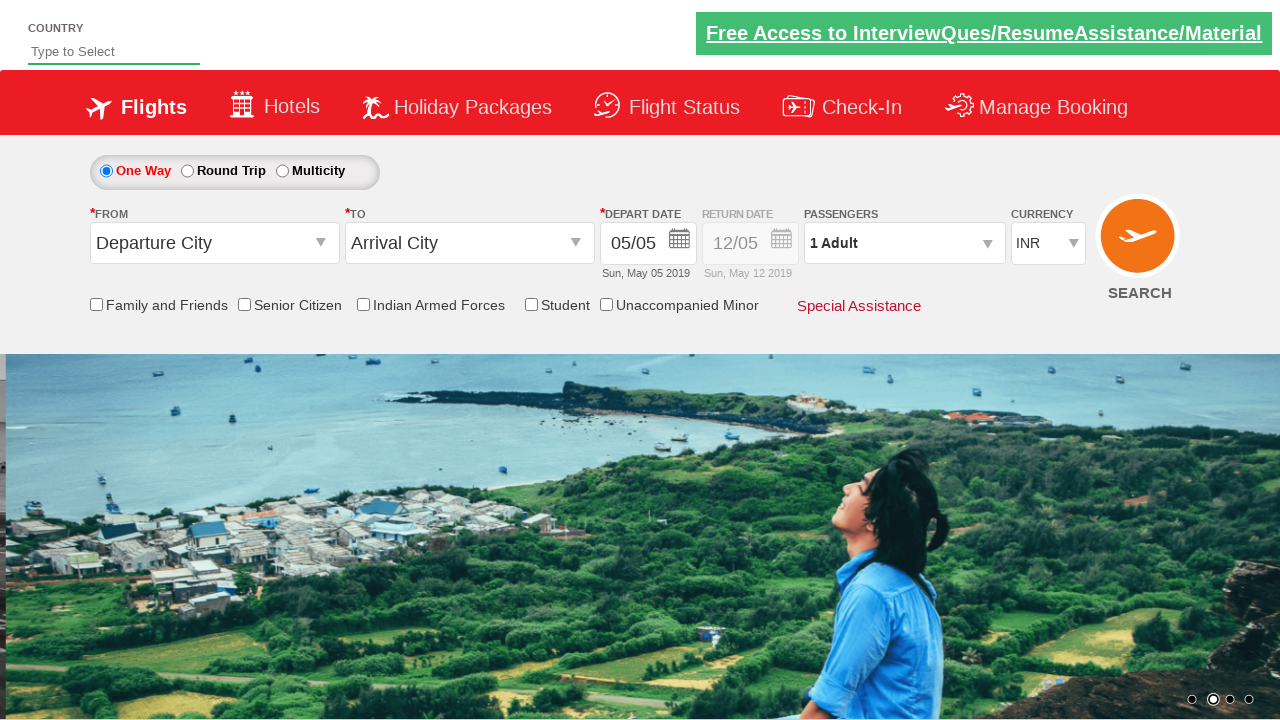